Tests date picker functionality by navigating through calendar to select a specific date in September 2027

Starting URL: https://rahulshettyacademy.com/seleniumPractise/#/offers

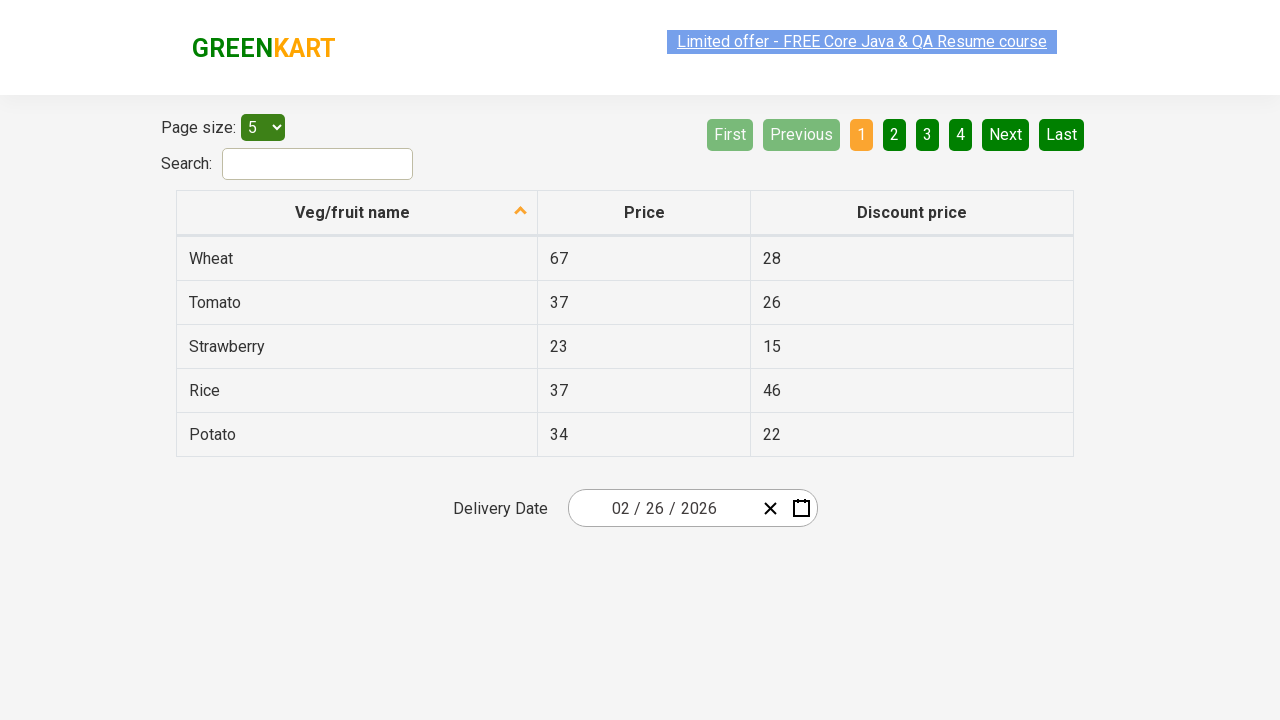

Clicked date picker calendar button to open the calendar at (801, 508) on .react-date-picker__calendar-button
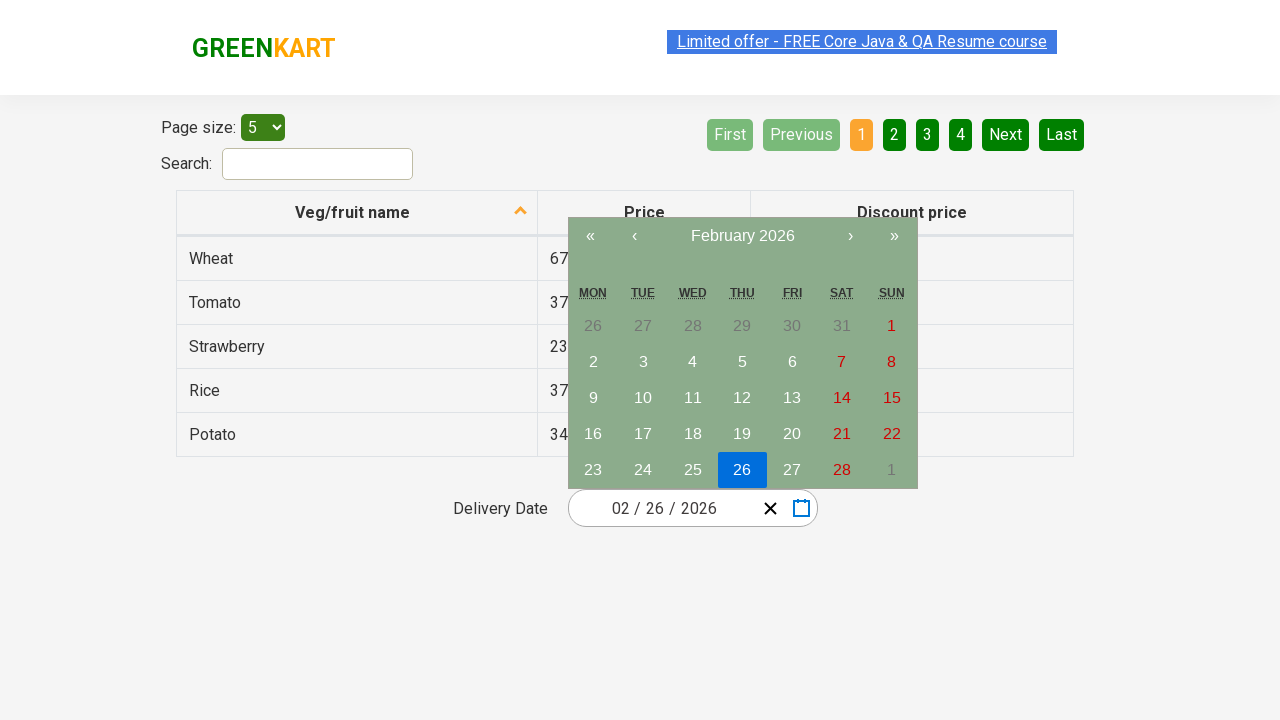

Clicked calendar navigation label to navigate to month view at (742, 236) on .react-calendar__navigation__label
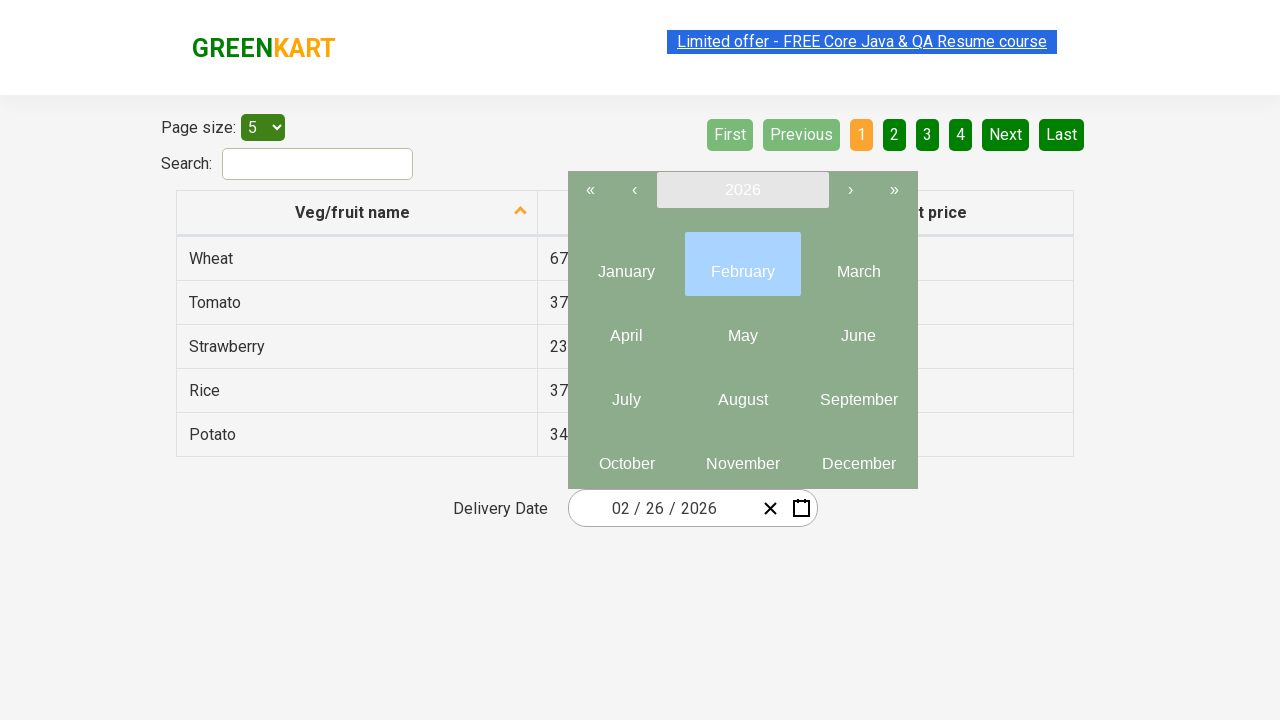

Clicked calendar navigation label again to navigate to year view at (742, 190) on .react-calendar__navigation__label
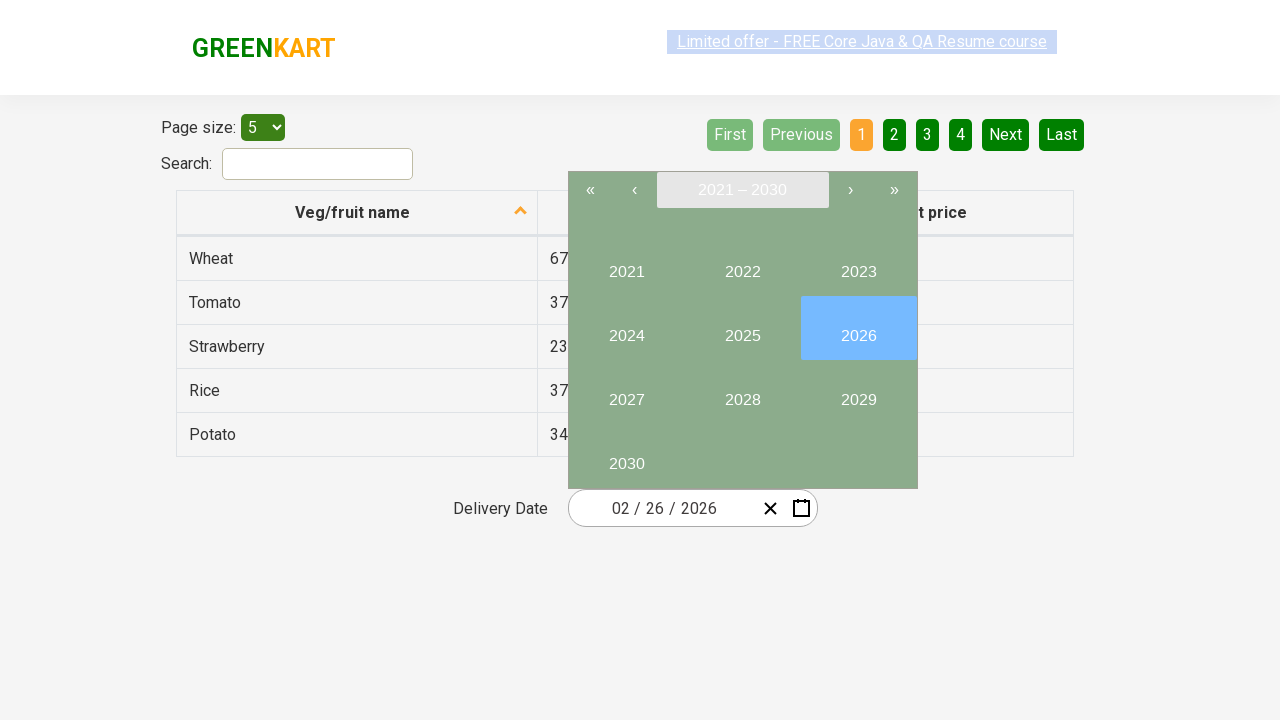

Selected year 2027 from the year picker at (626, 392) on button[class*="view__years"] >> nth=6
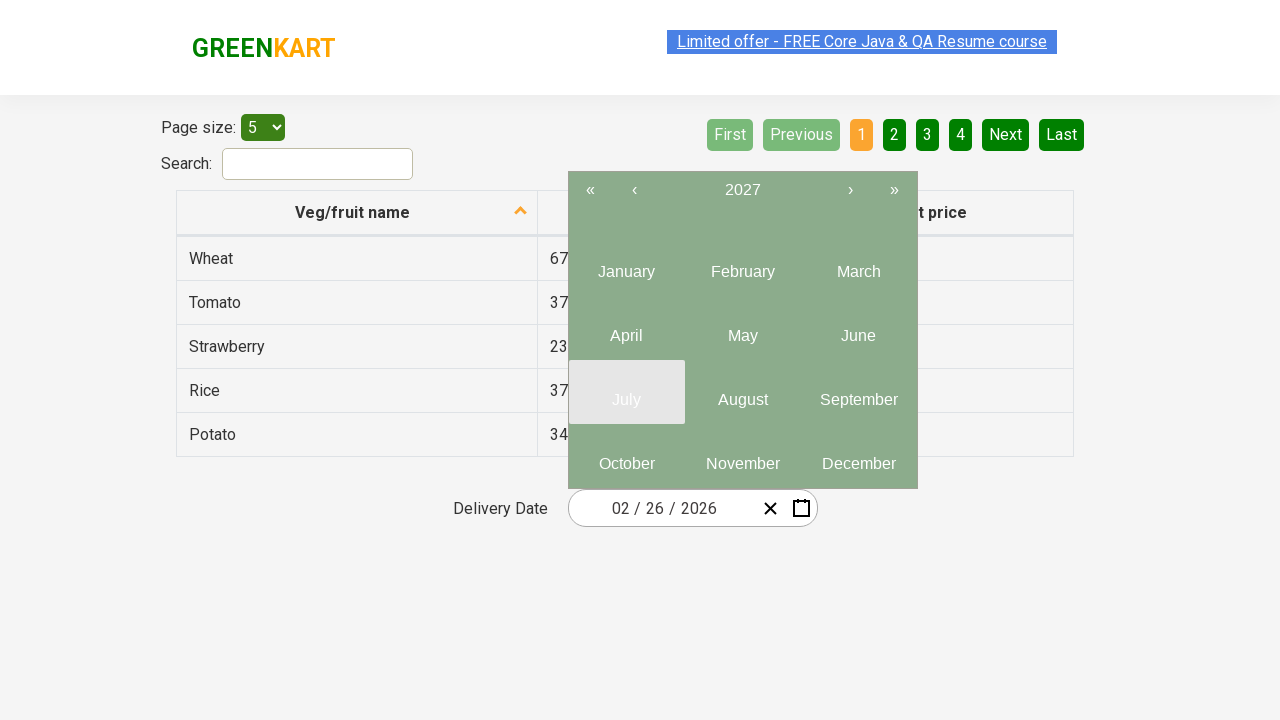

Selected September from the month picker at (858, 400) on abbr[aria-label*="September"]
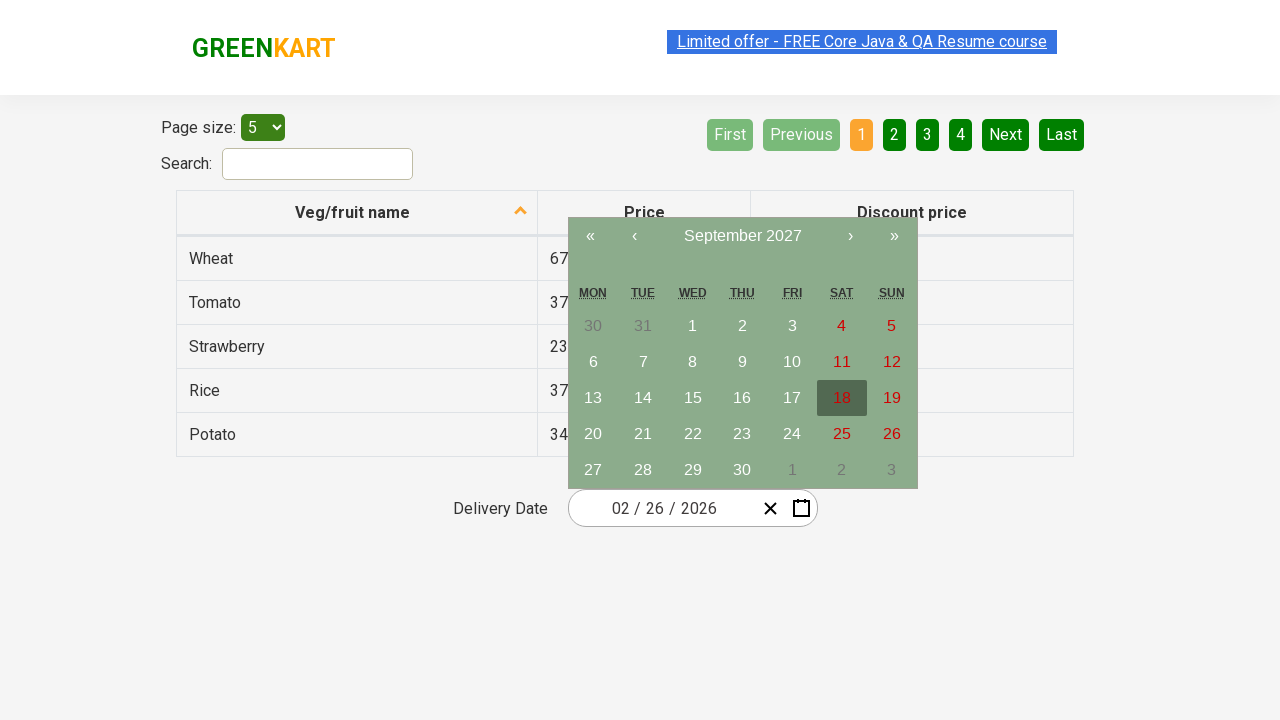

Selected day 13 from the calendar at (593, 398) on abbr[aria-label*="13"]
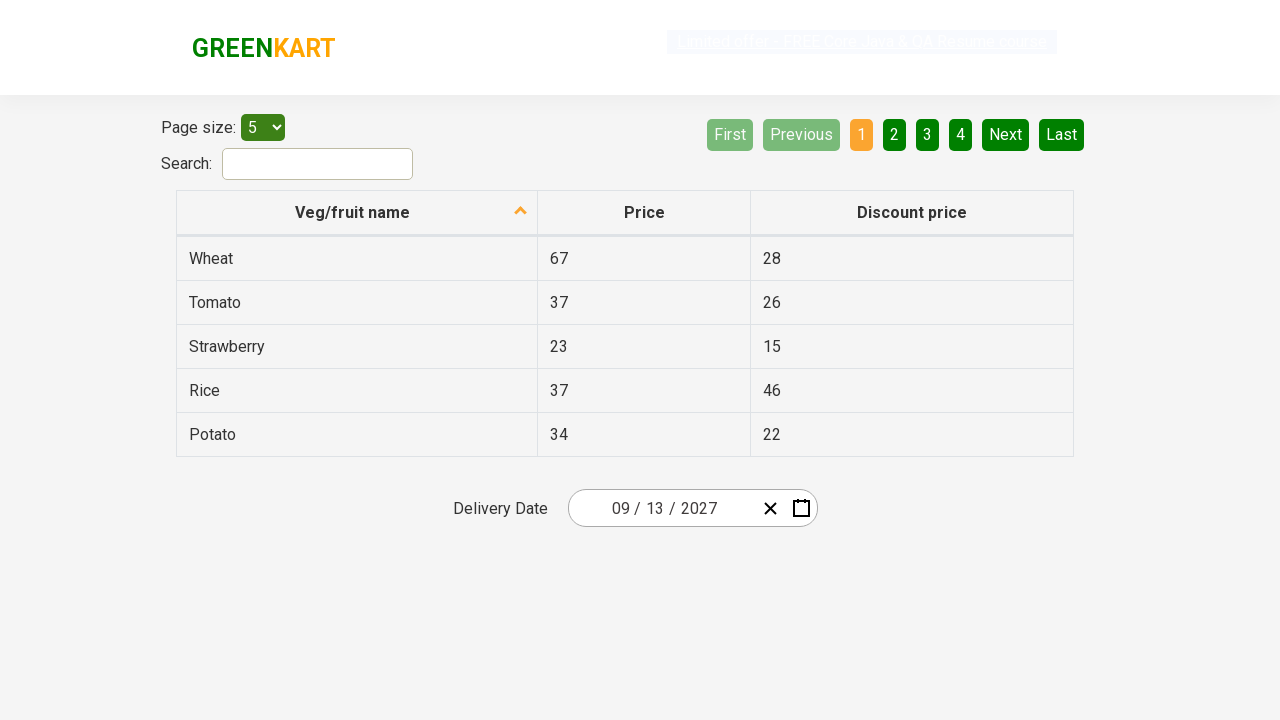

Retrieved selected date text: 'September 2027'
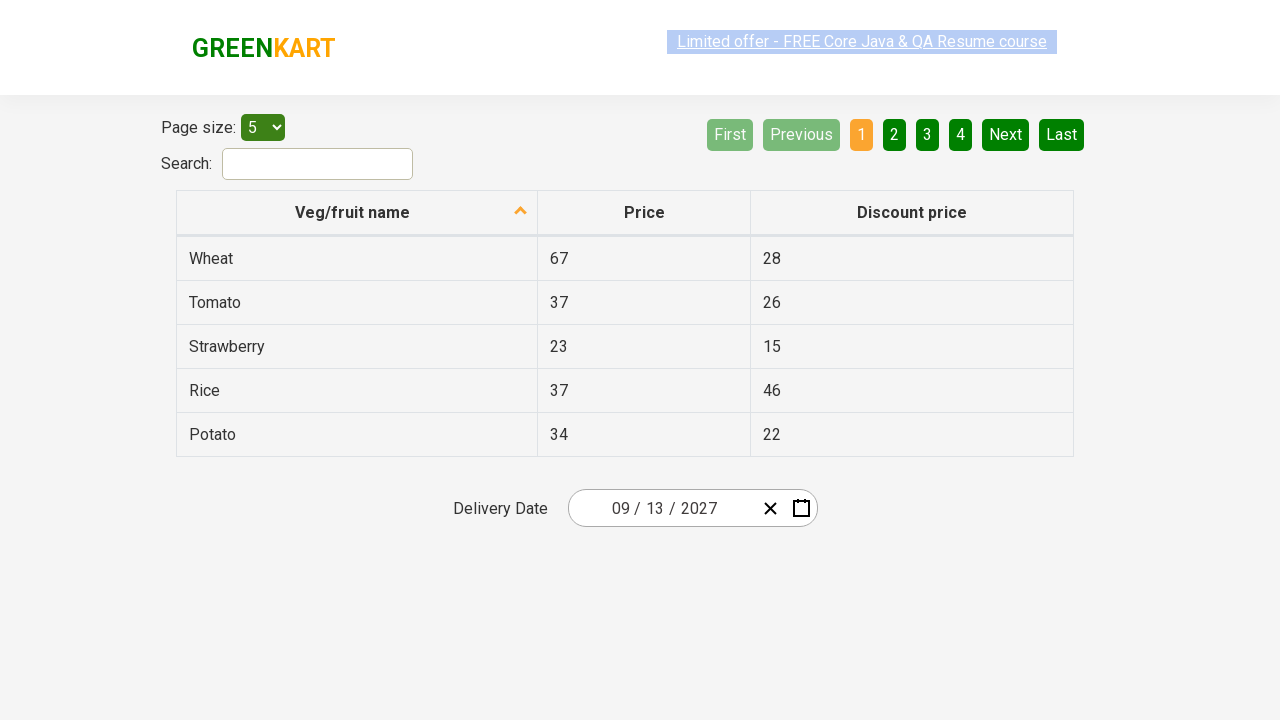

Verified that selected date contains 'September 2027'
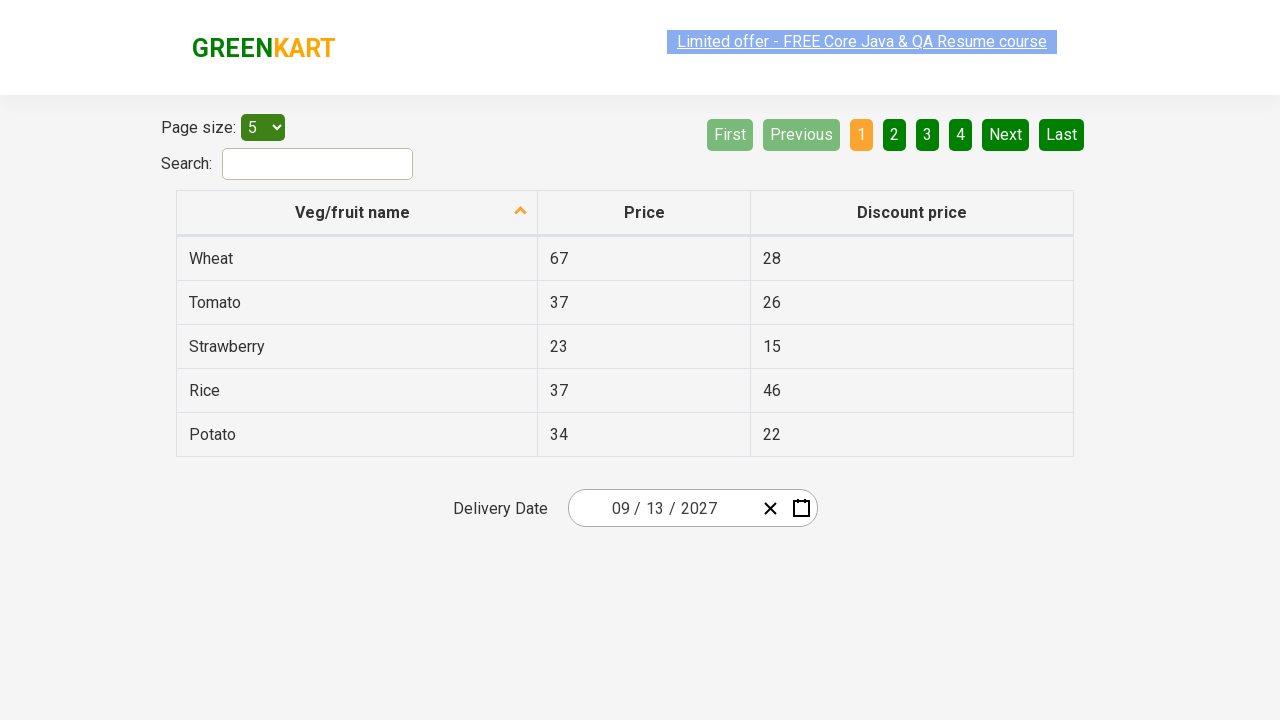

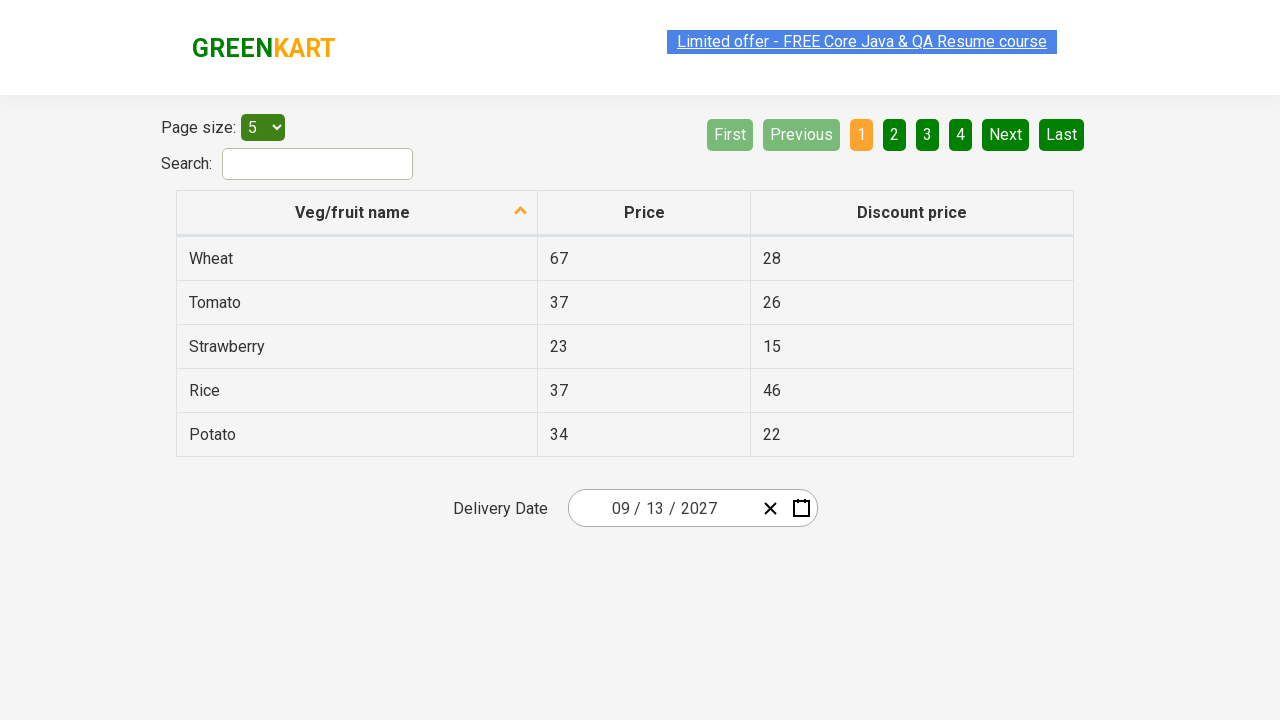